Switches to a new window/tab that opens after clicking on a product

Starting URL: http://www.flipkart.com/

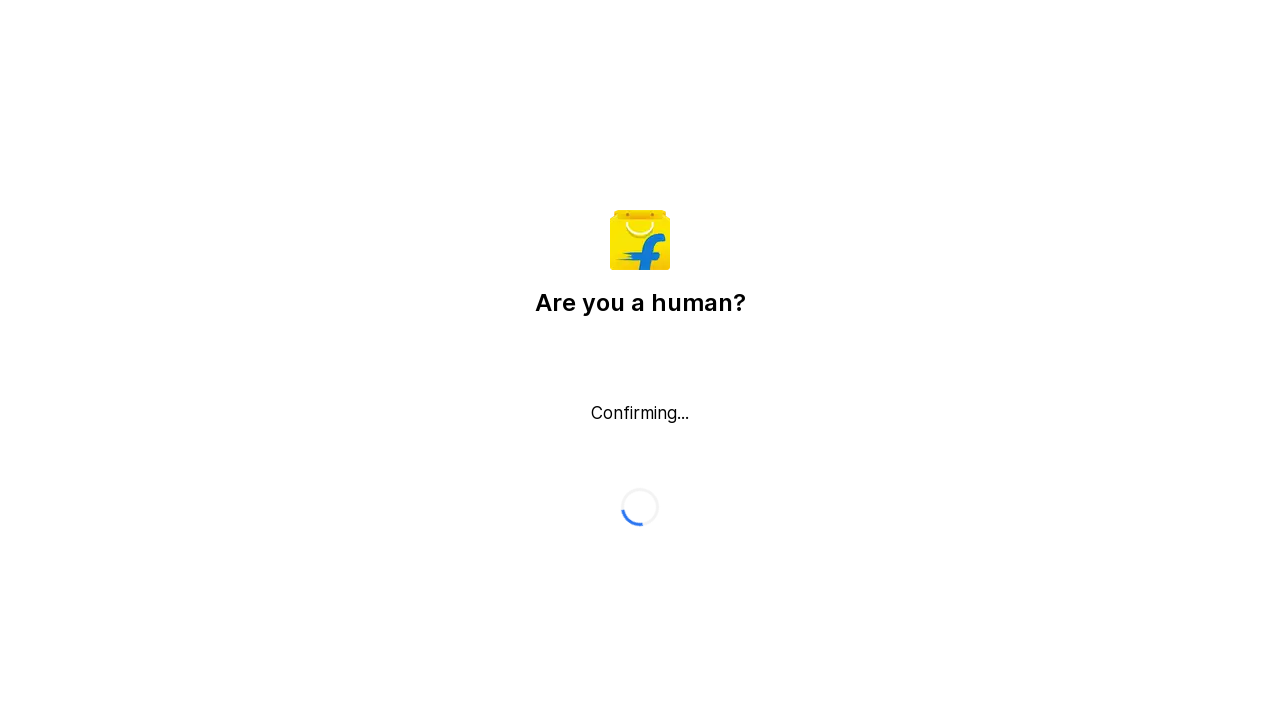

Retrieved all pages from context
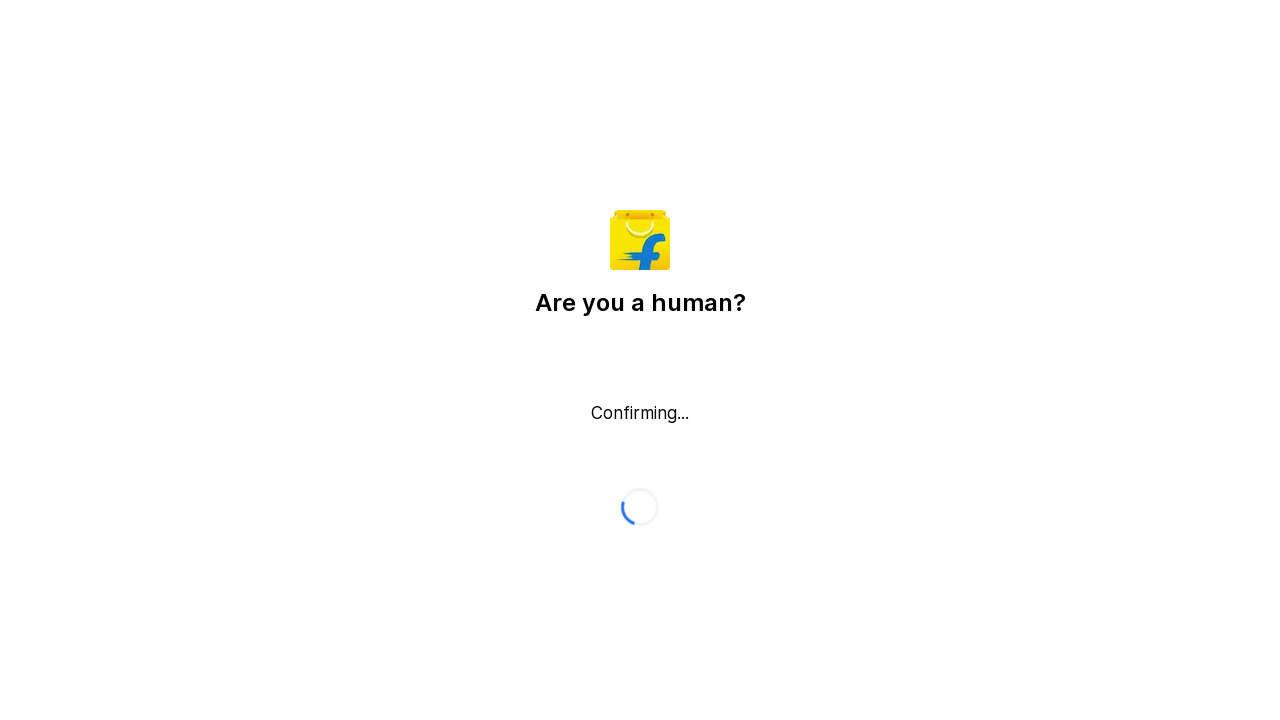

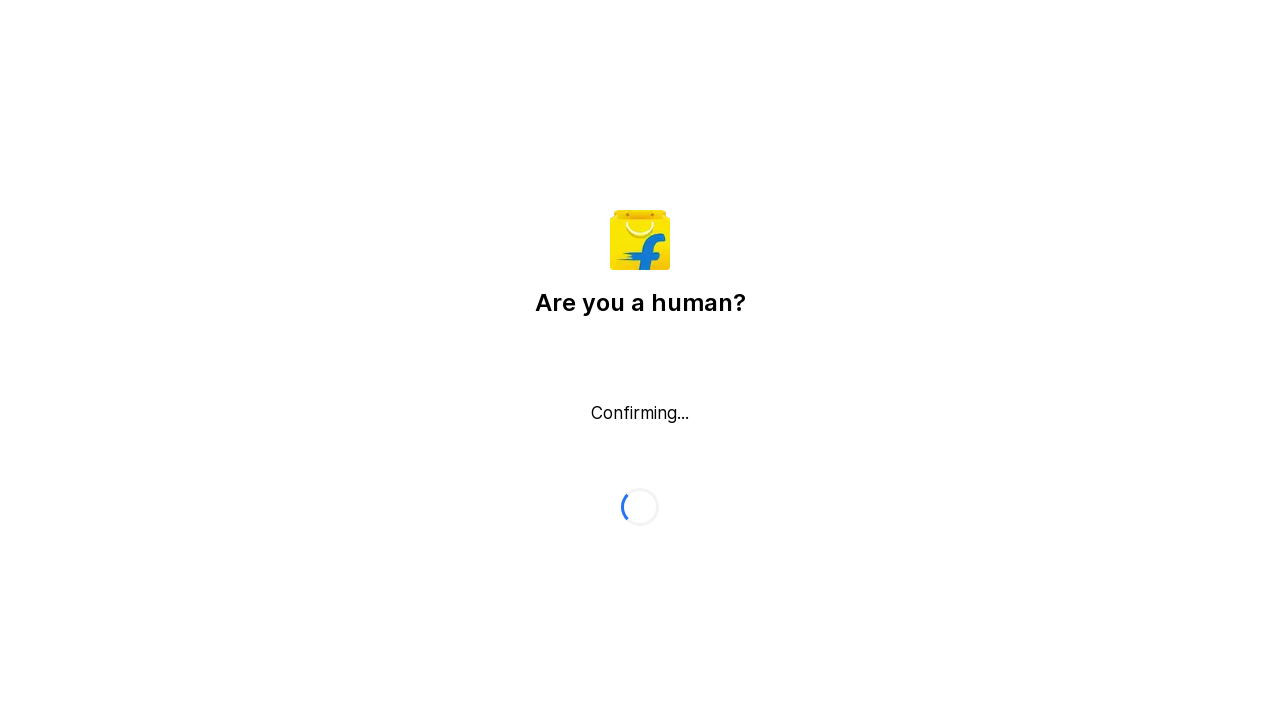